Tests drag-and-drop functionality on jQuery UI demo page by dragging an element into a droppable area

Starting URL: https://jqueryui.com

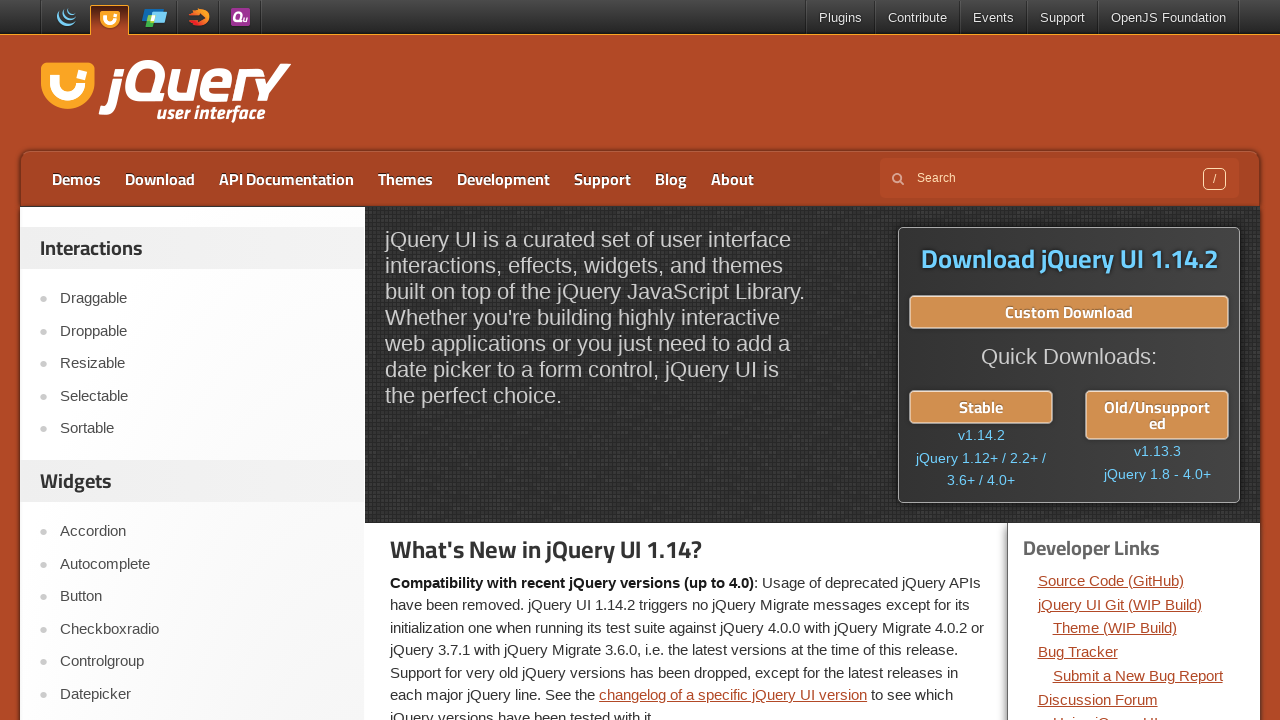

Navigated to jQuery UI demo page
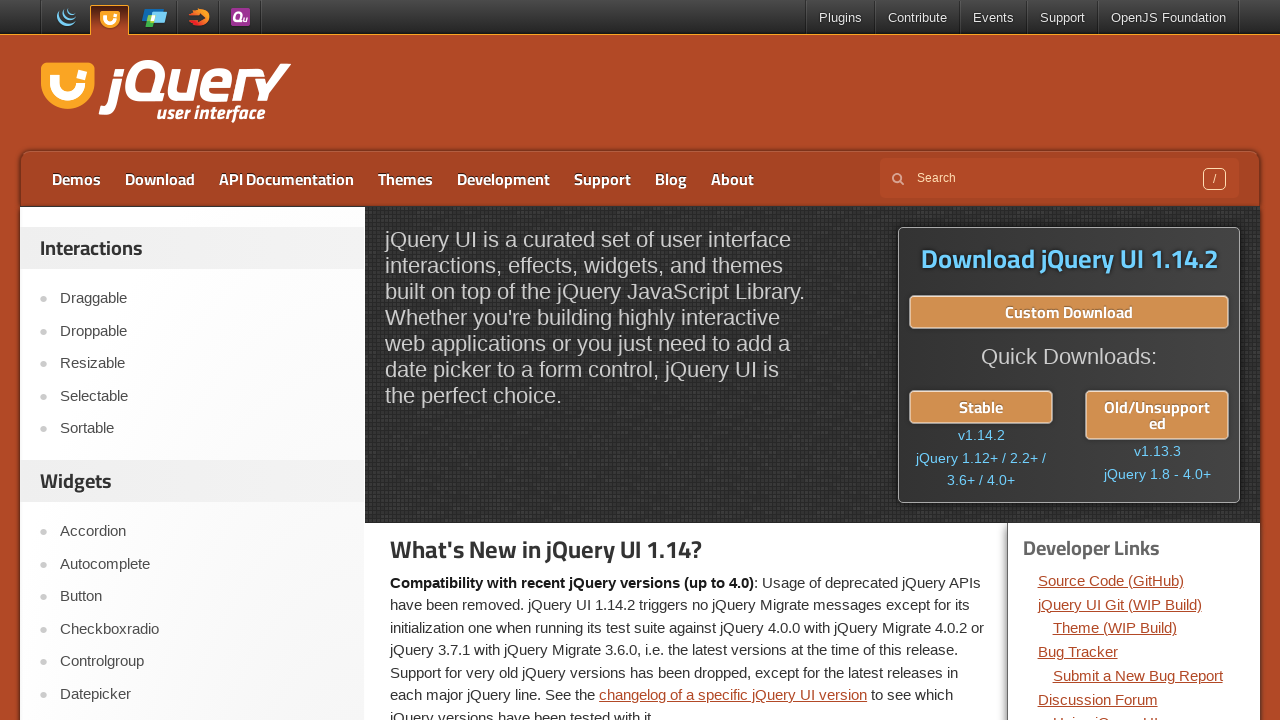

Clicked on Droppable link to access drag-and-drop demo at (202, 331) on text=Droppable
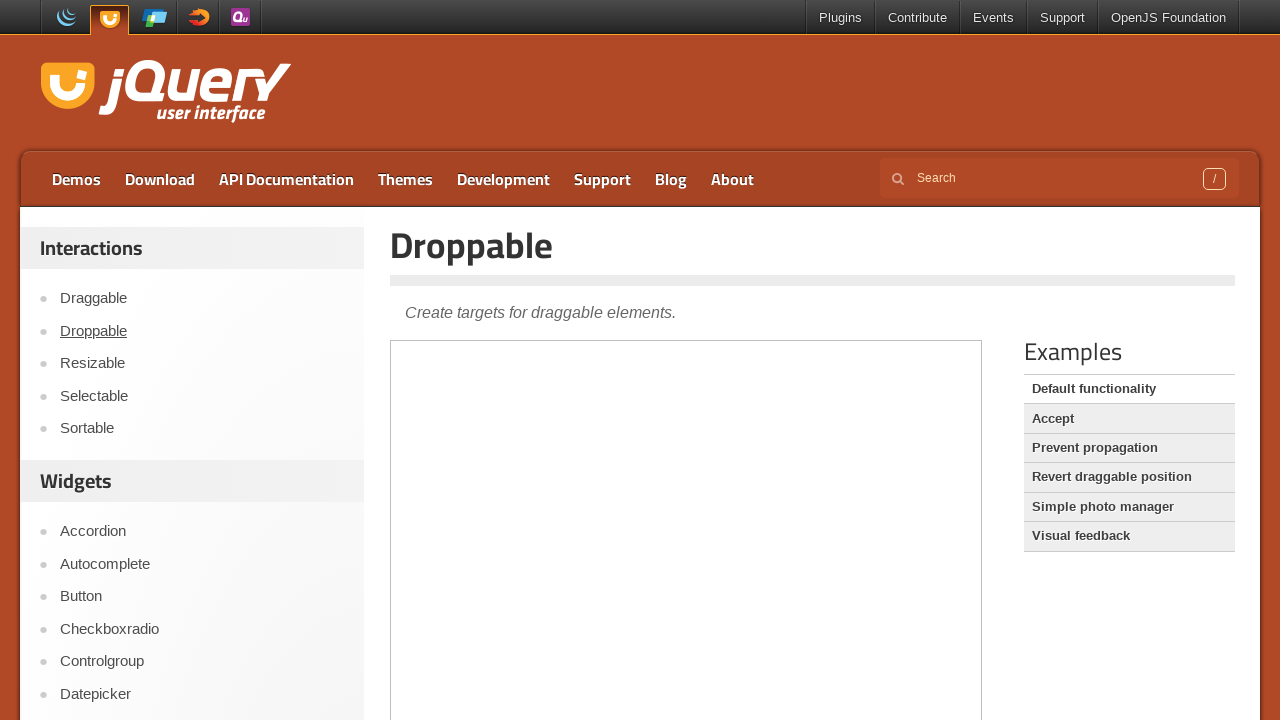

Located demo iframe
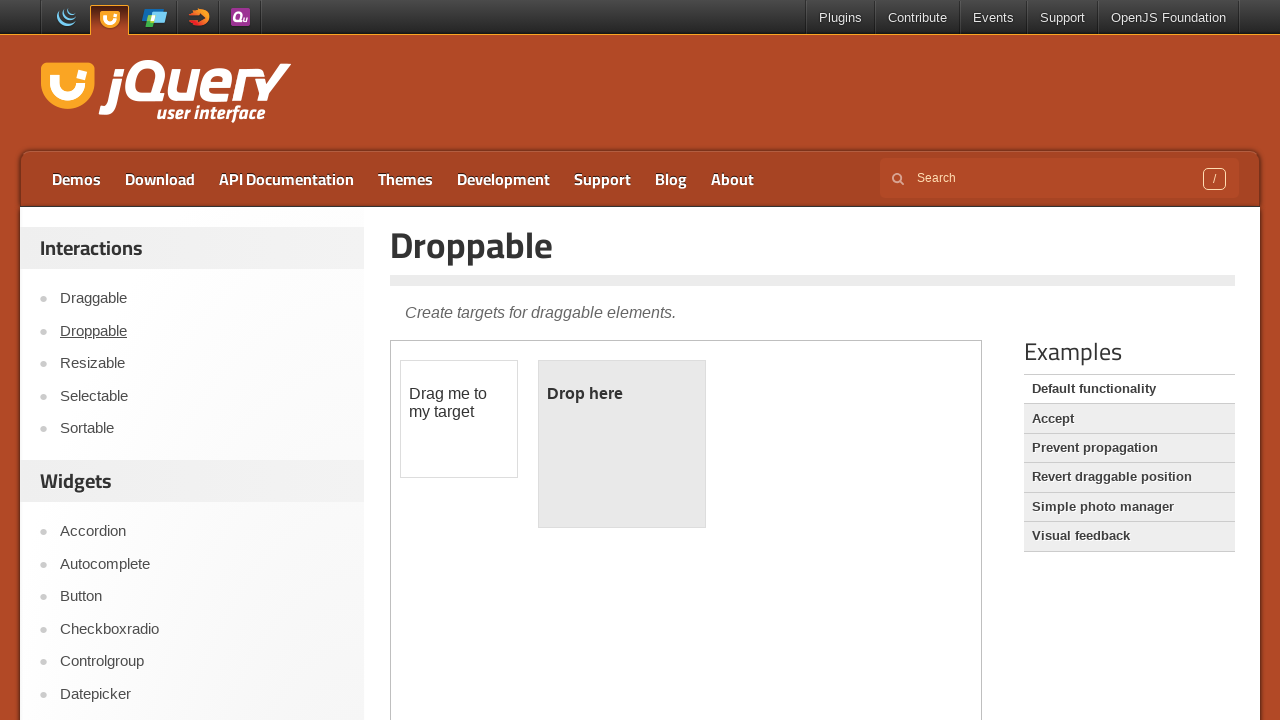

Draggable element is now visible
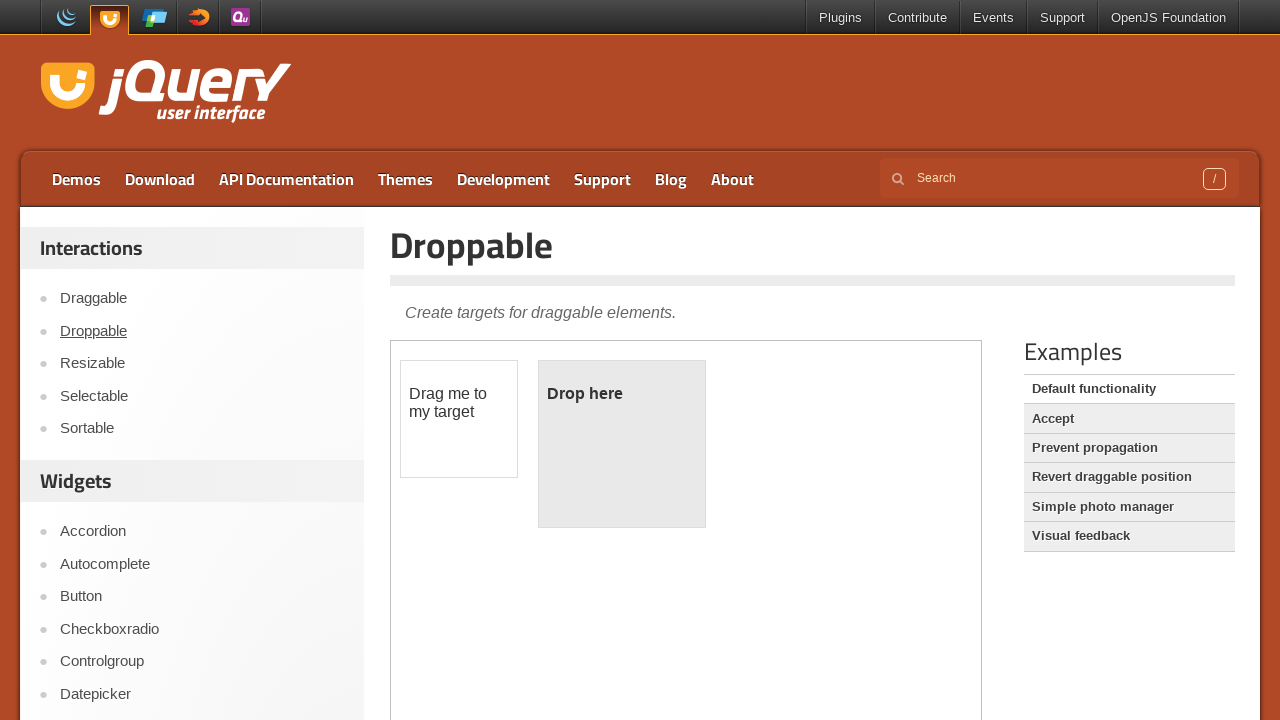

Dragged element into droppable area successfully at (622, 444)
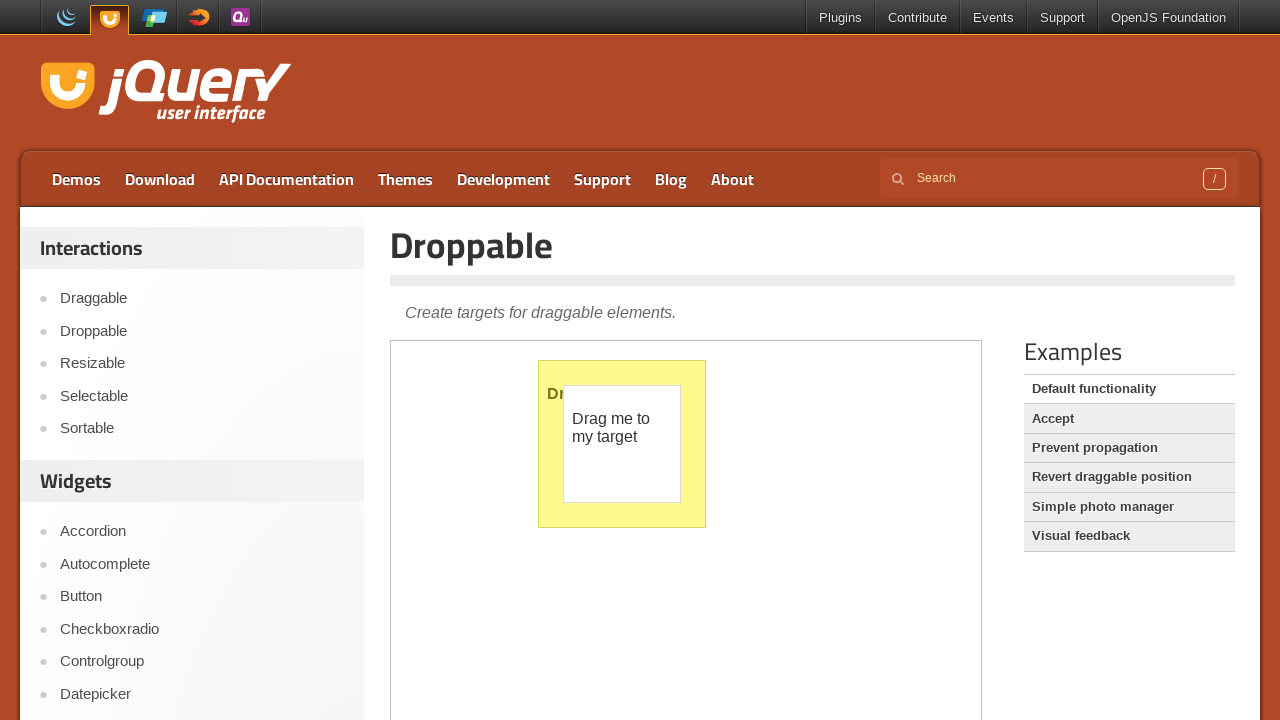

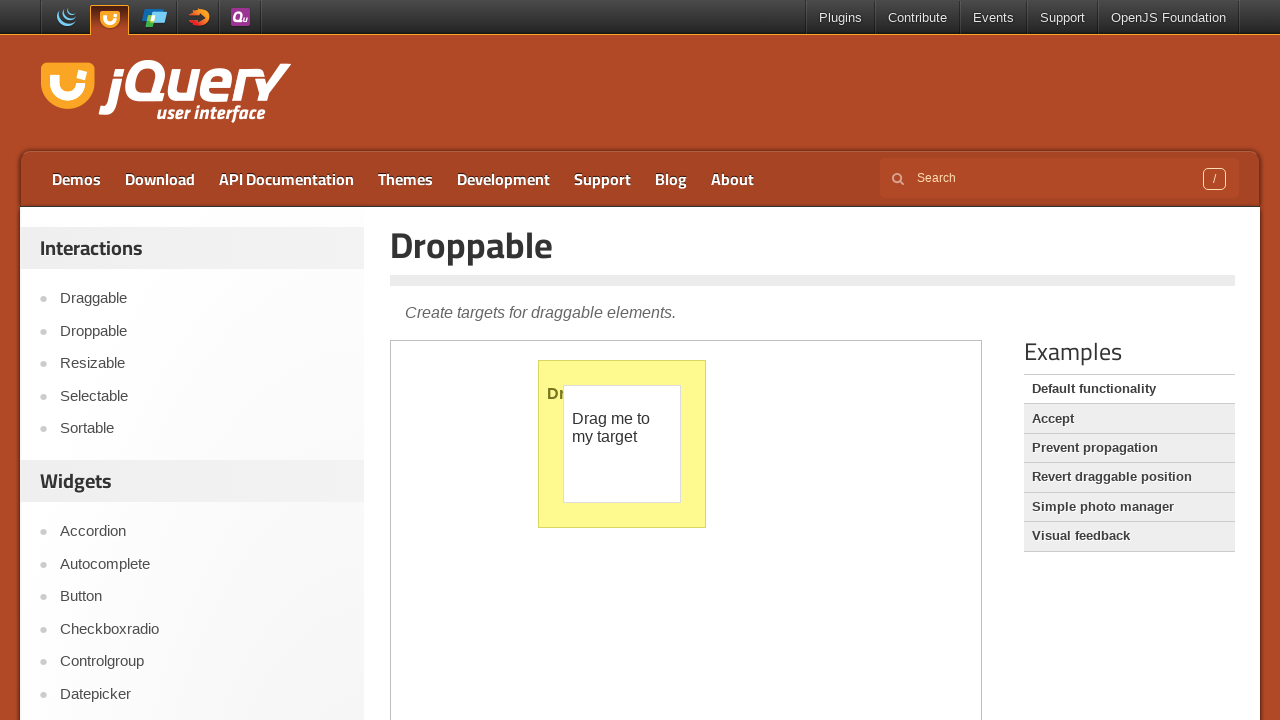